Tests horizontal slider interaction by dragging the slider handle

Starting URL: https://the-internet.herokuapp.com/horizontal_slider

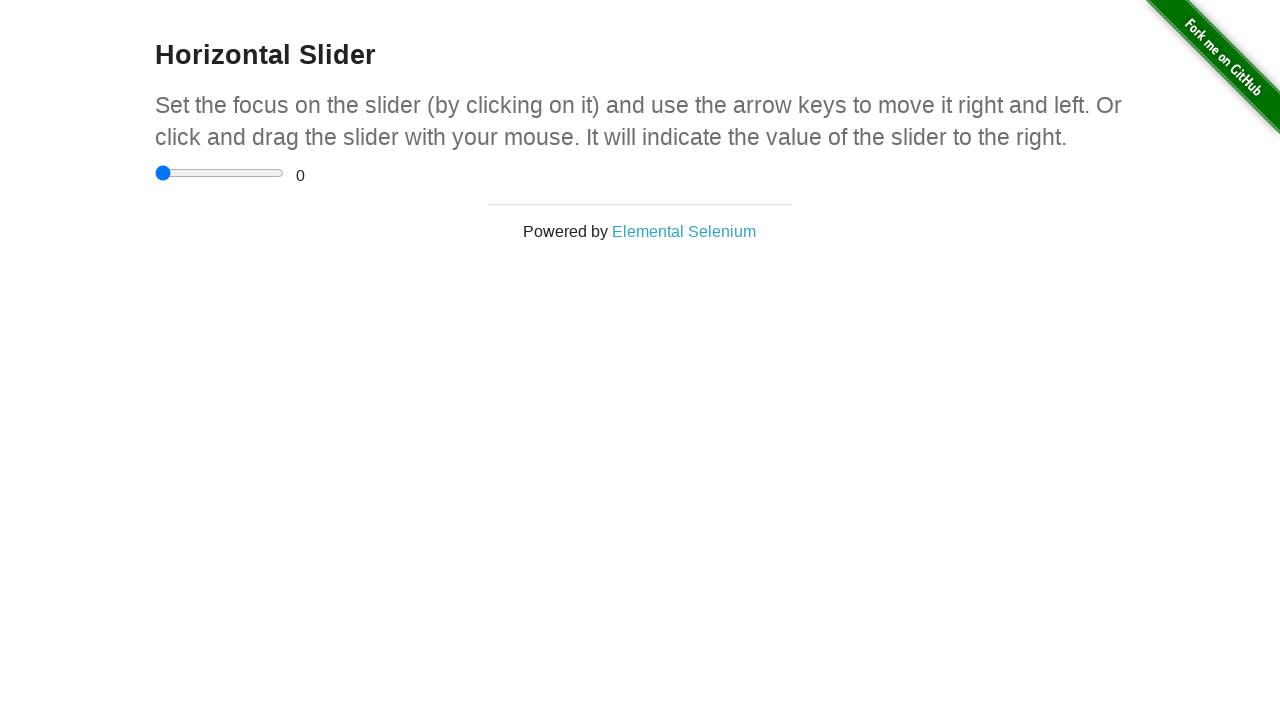

Located horizontal slider element
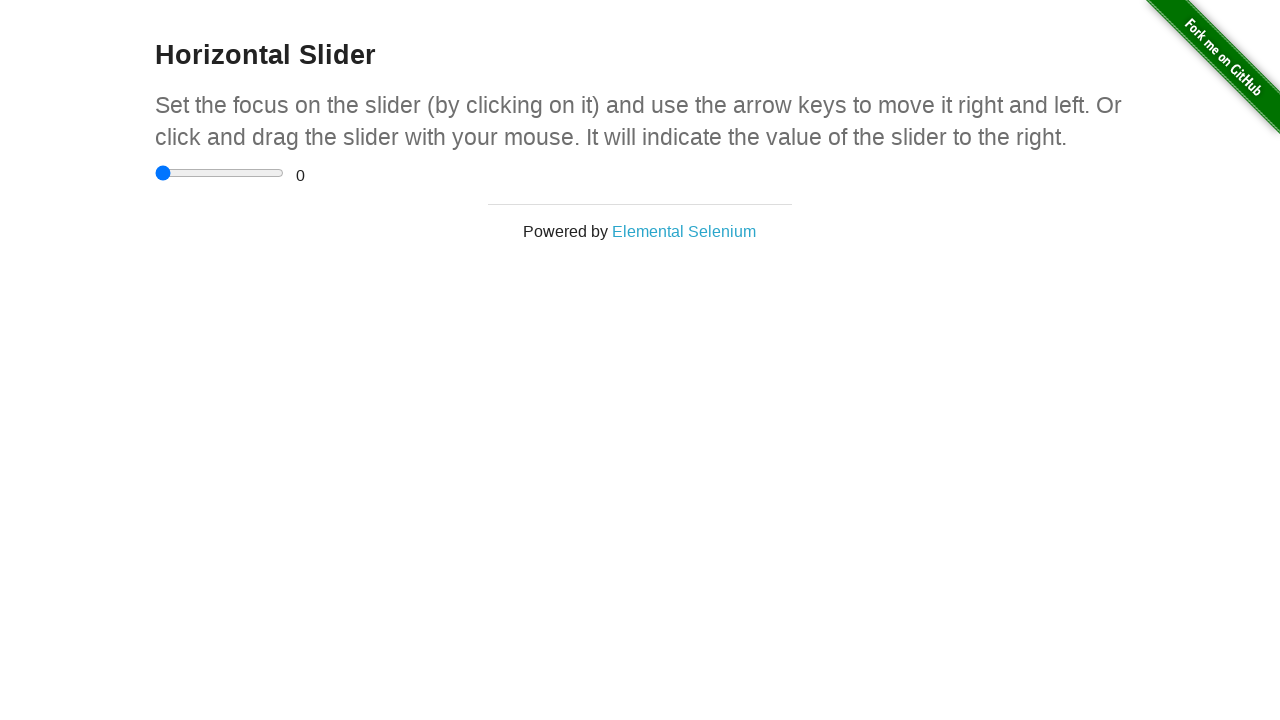

Dragged slider handle to the right at (255, 165)
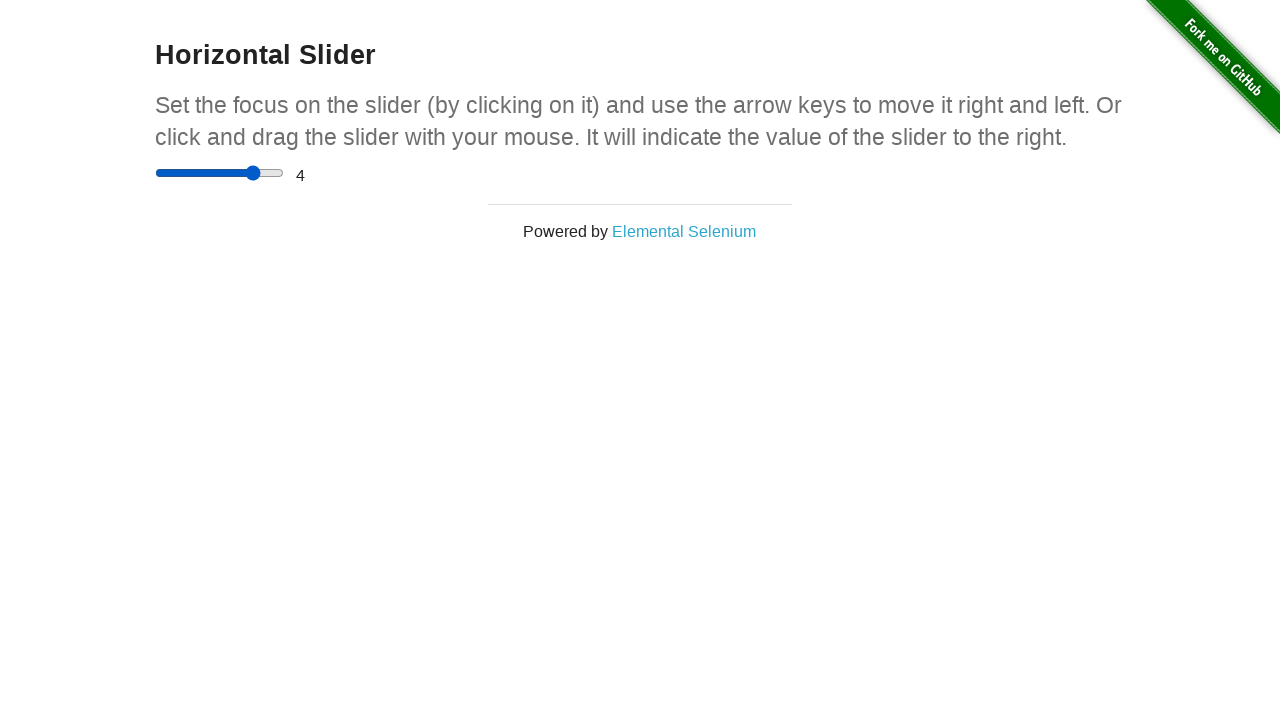

Waited 2 seconds for slider interaction to settle
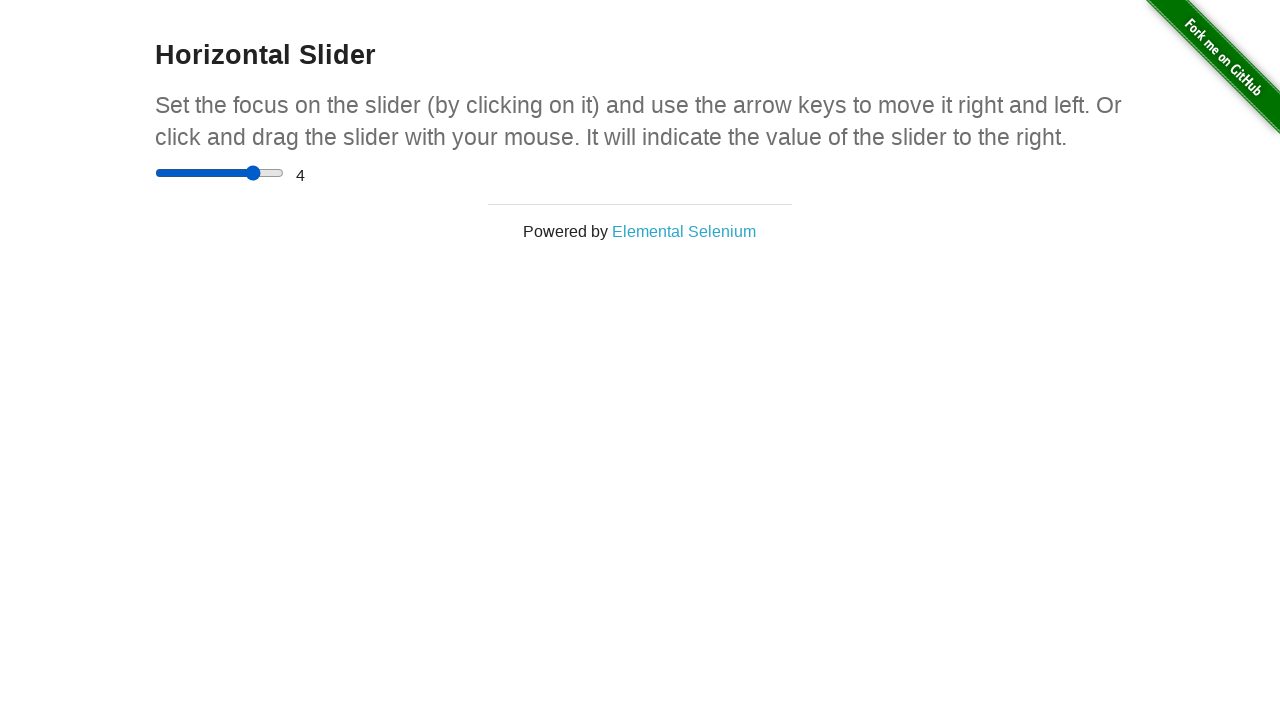

Dragged slider handle back to original position at (155, 165)
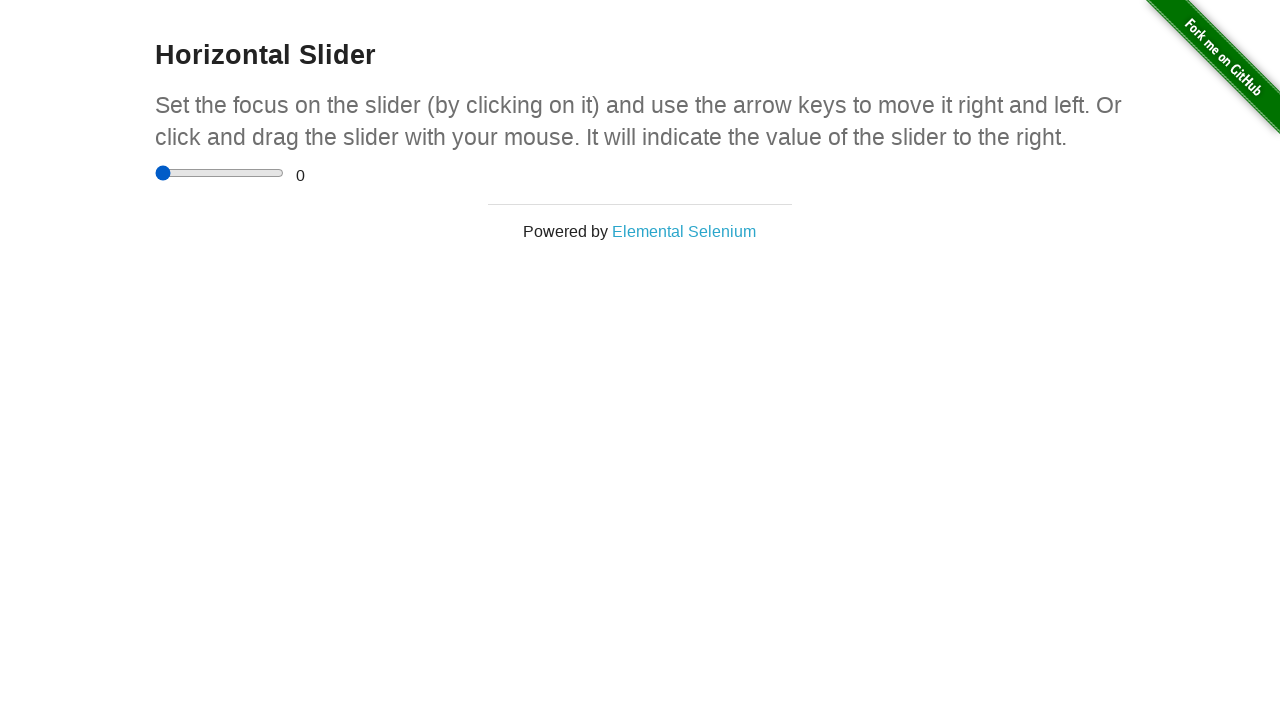

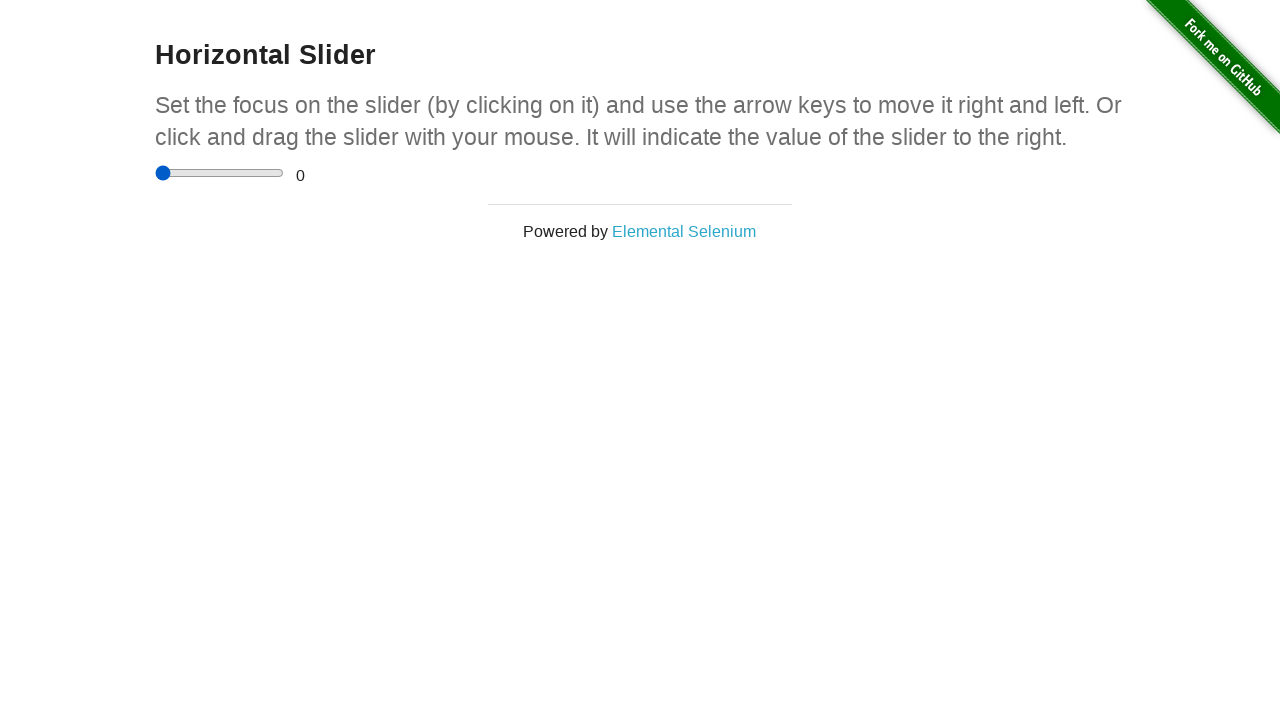